Tests displaying jQuery Growl notification messages on a page by injecting jQuery, jQuery Growl library and styles, then triggering a growl notification.

Starting URL: http://the-internet.herokuapp.com

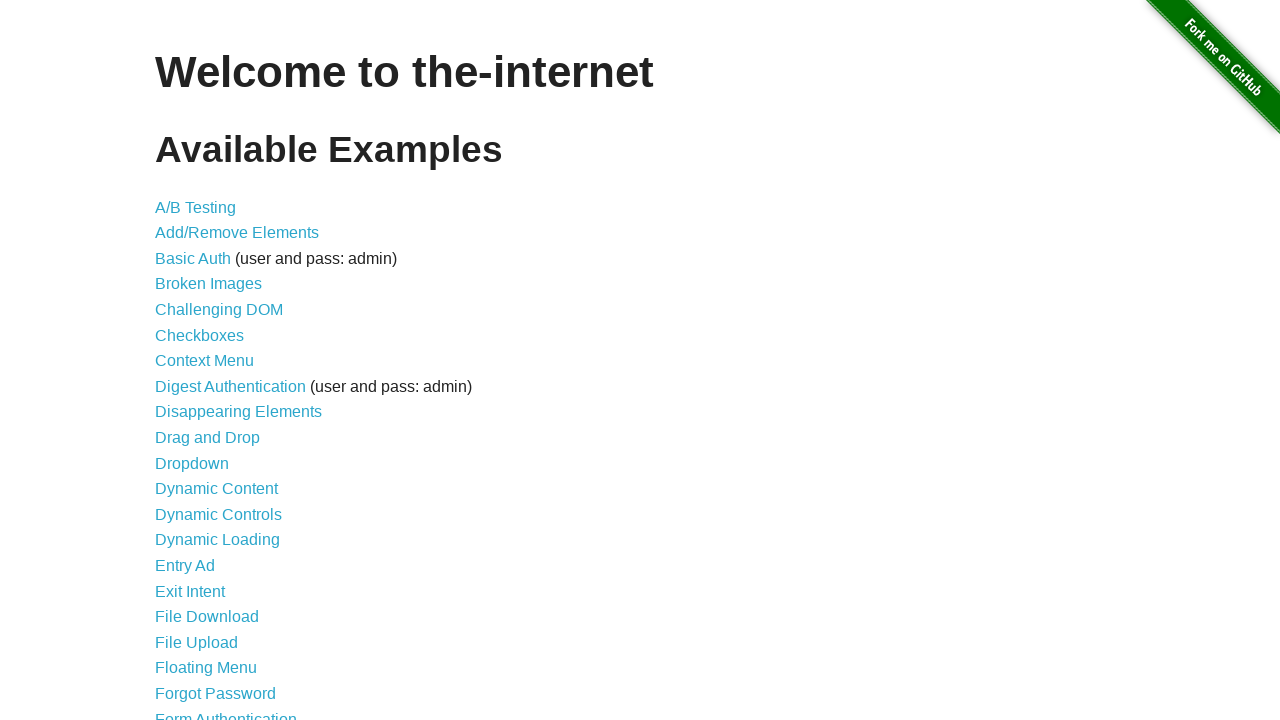

Injected jQuery library into the page
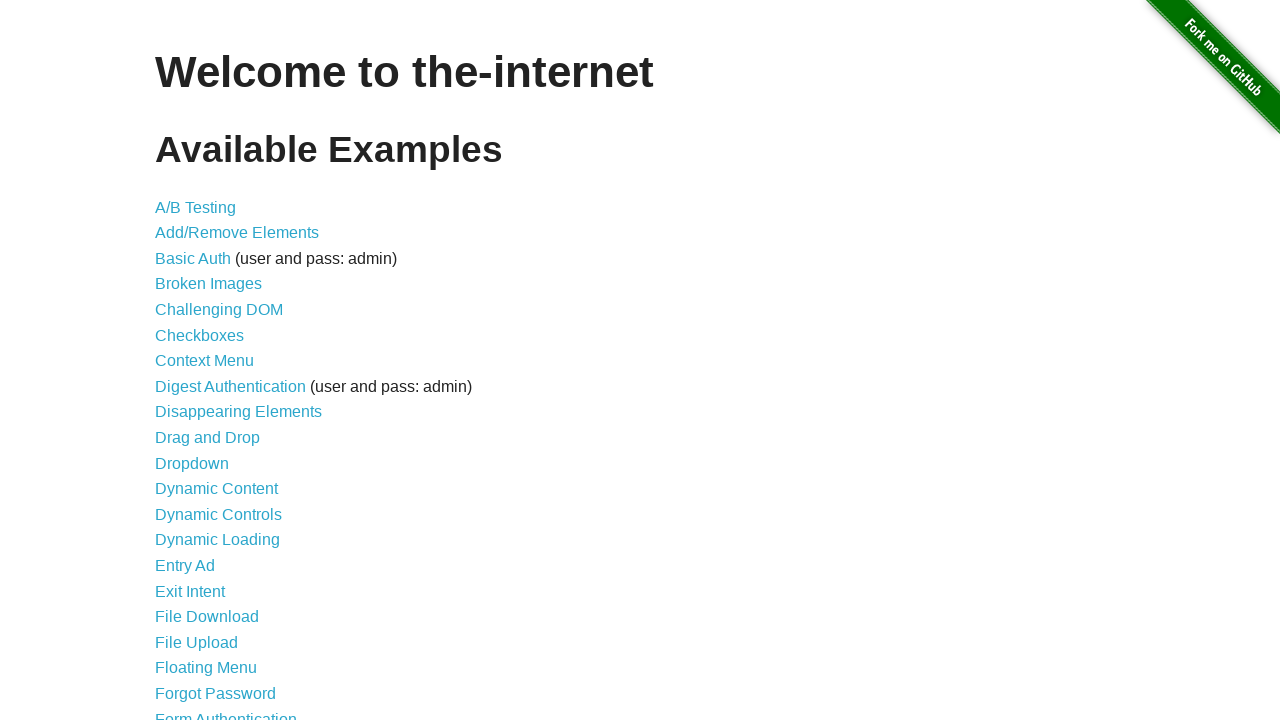

jQuery library loaded successfully
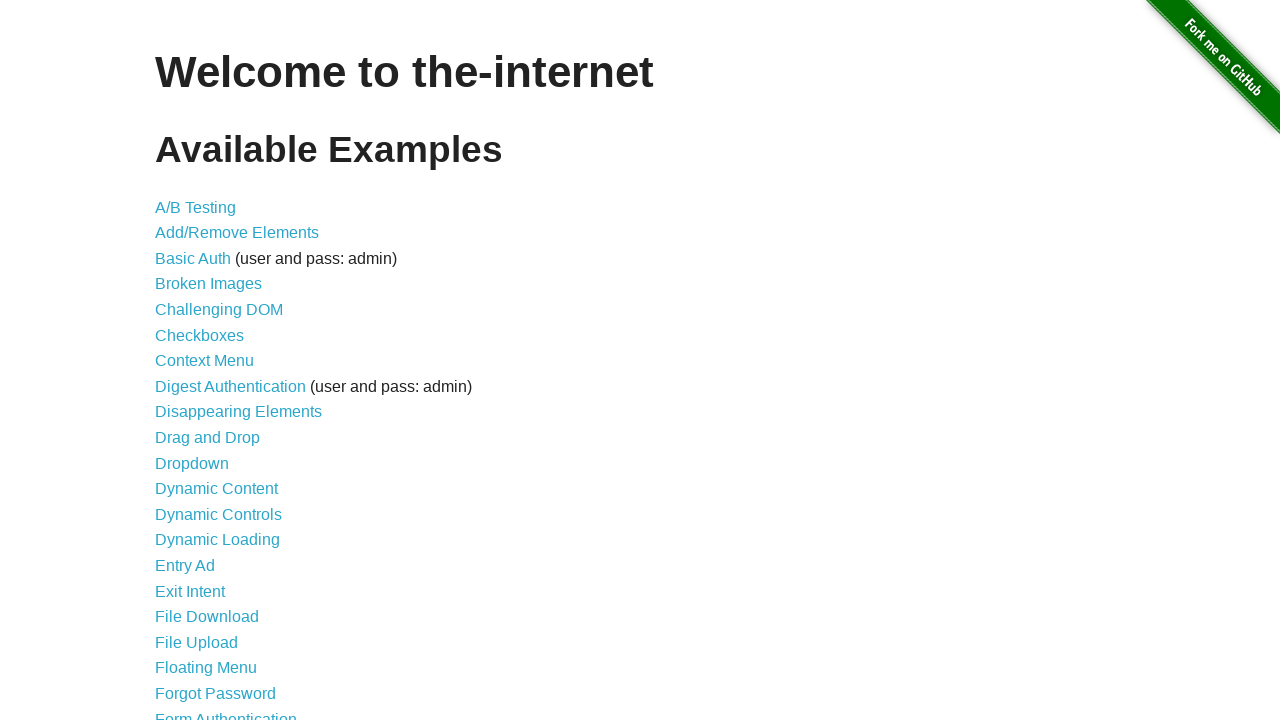

Loaded jQuery Growl library onto the page
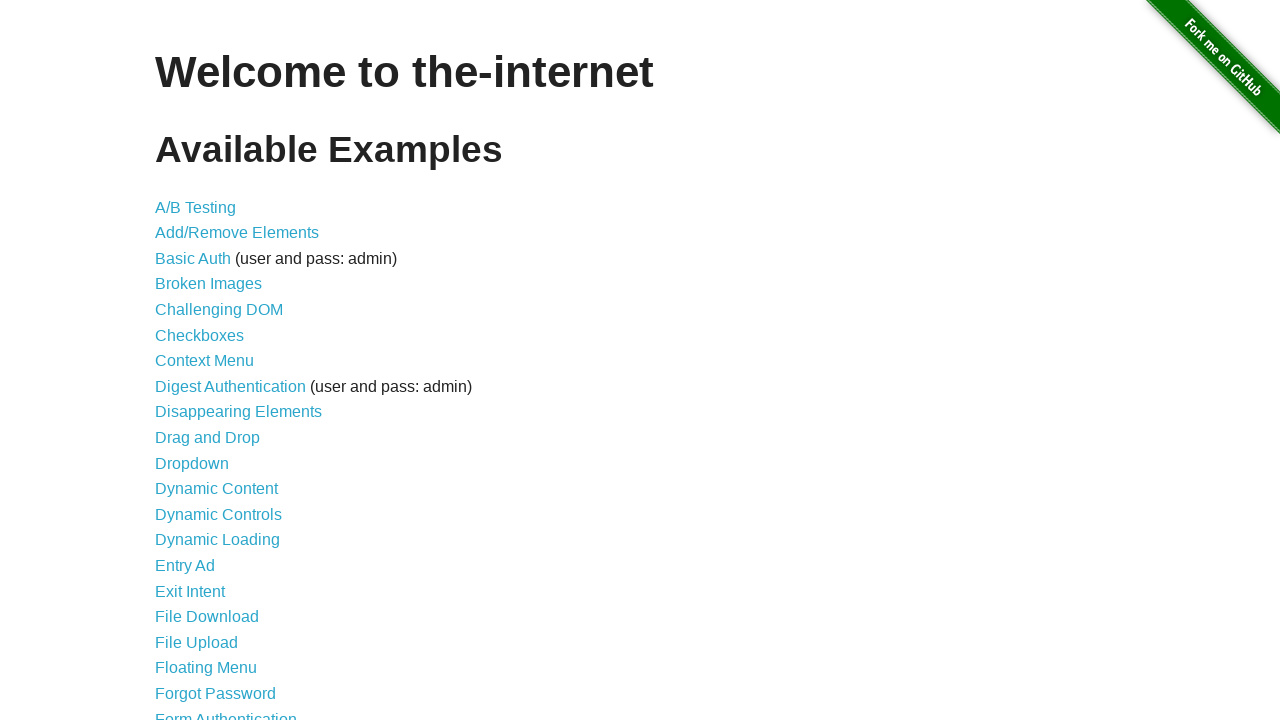

Injected jQuery Growl CSS styles into the page
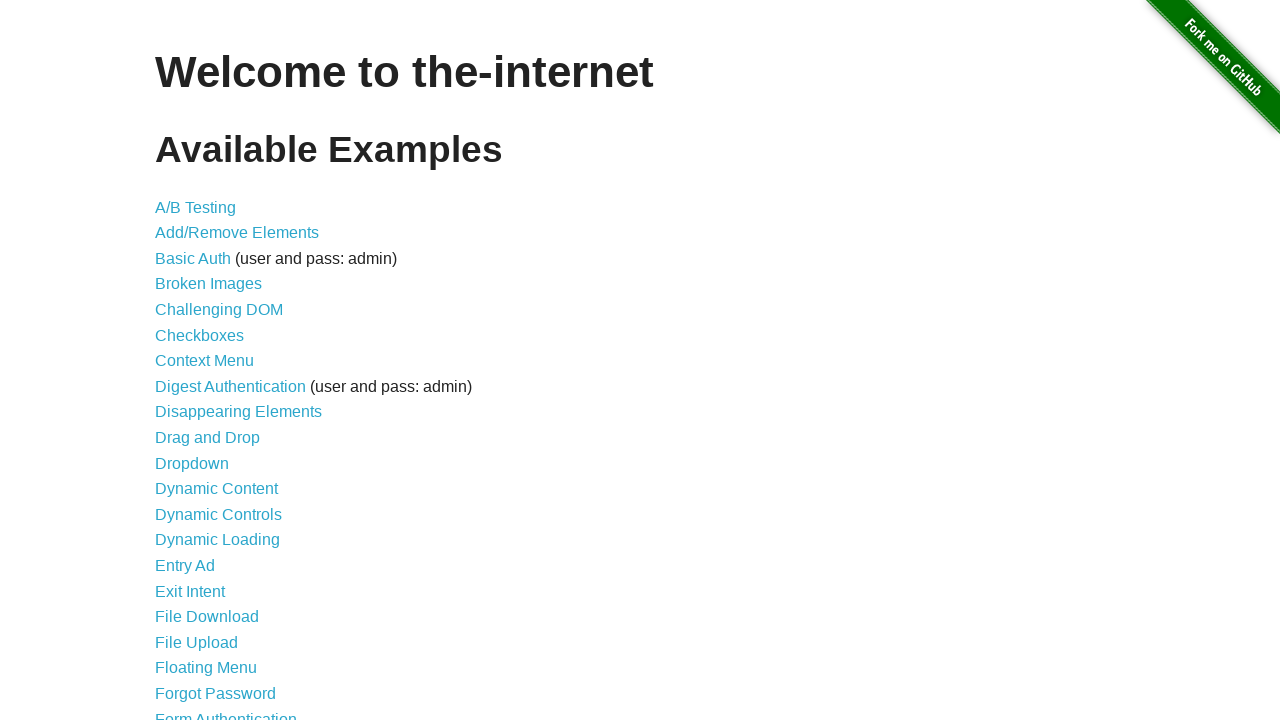

jQuery Growl library loaded and ready to use
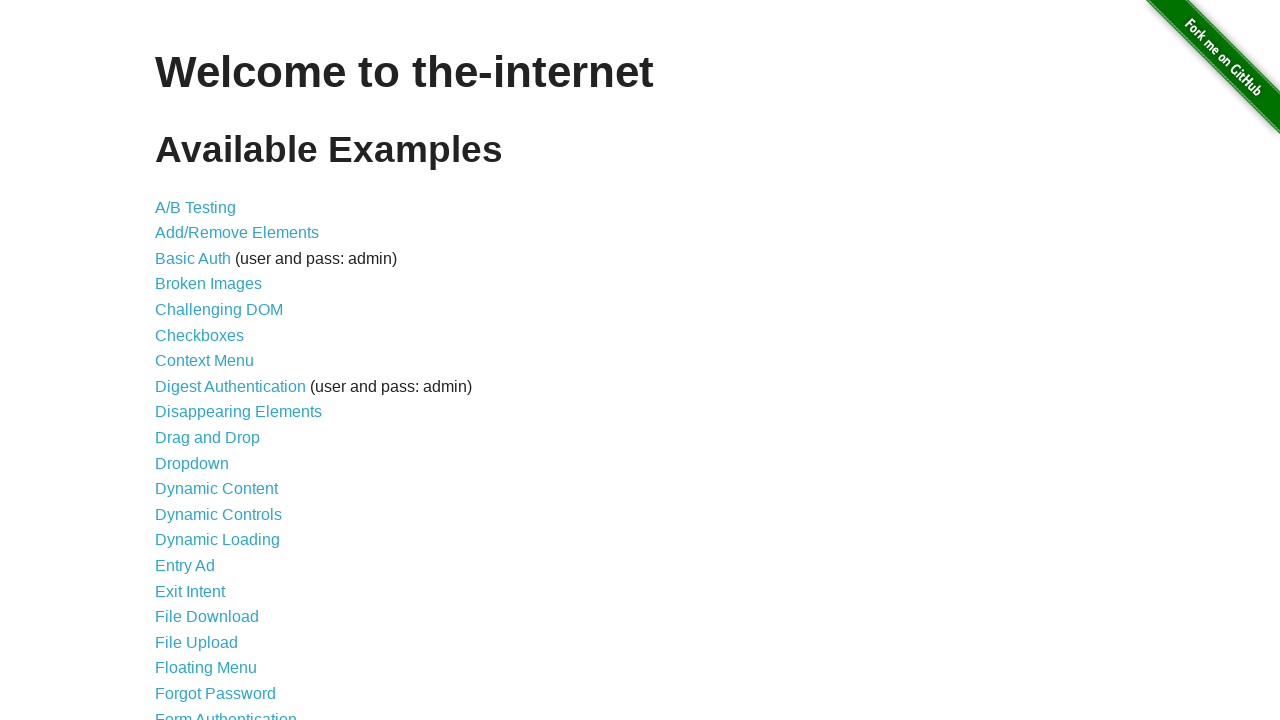

Triggered jQuery Growl notification with title 'GET' and message '/'
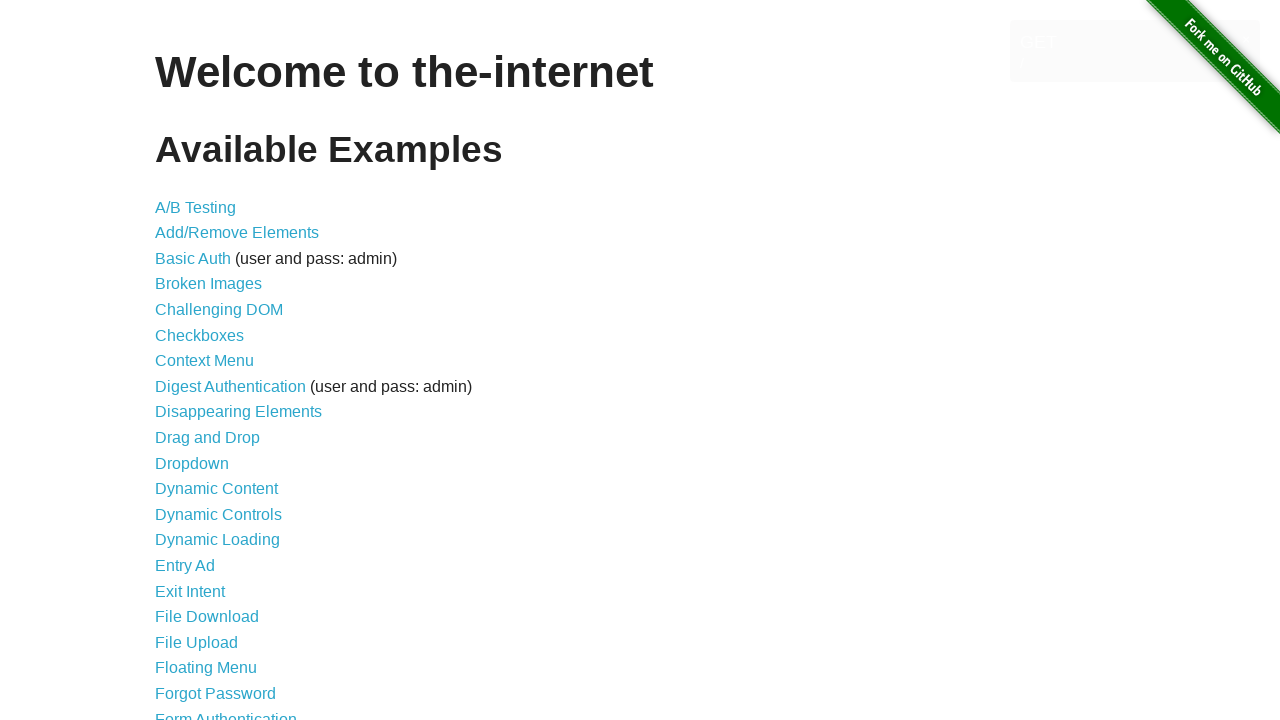

jQuery Growl notification appeared on the page
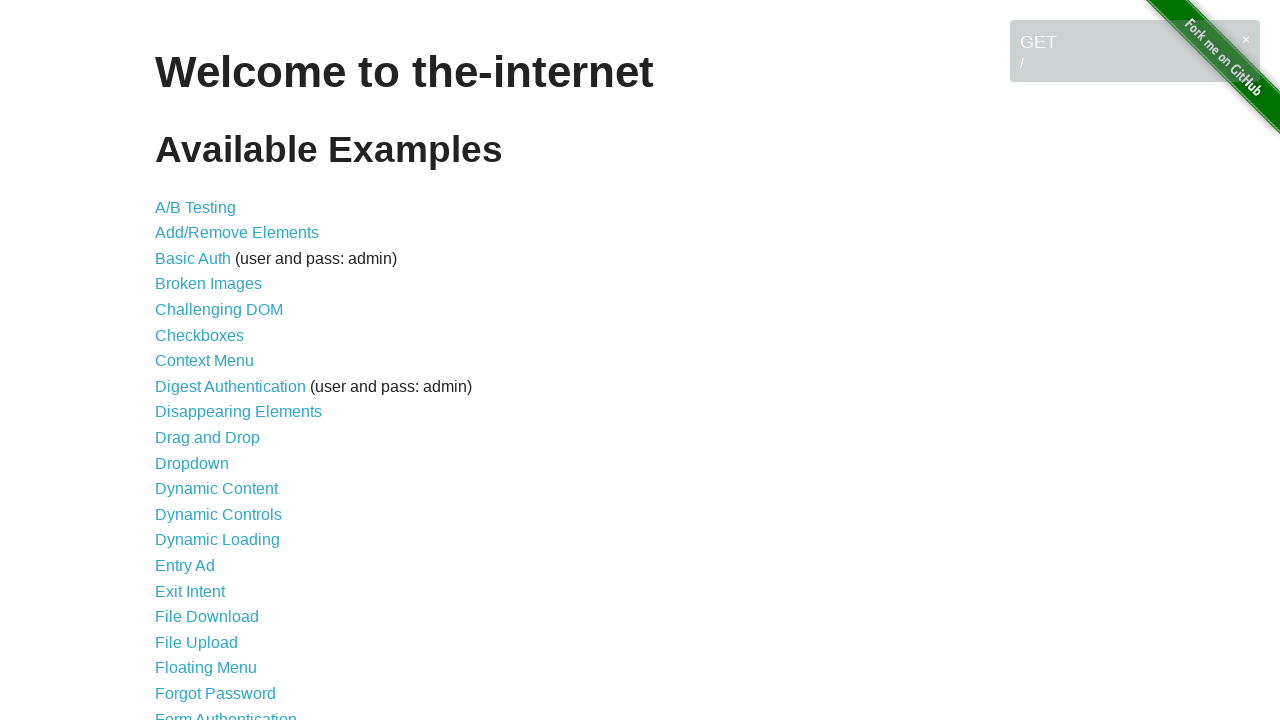

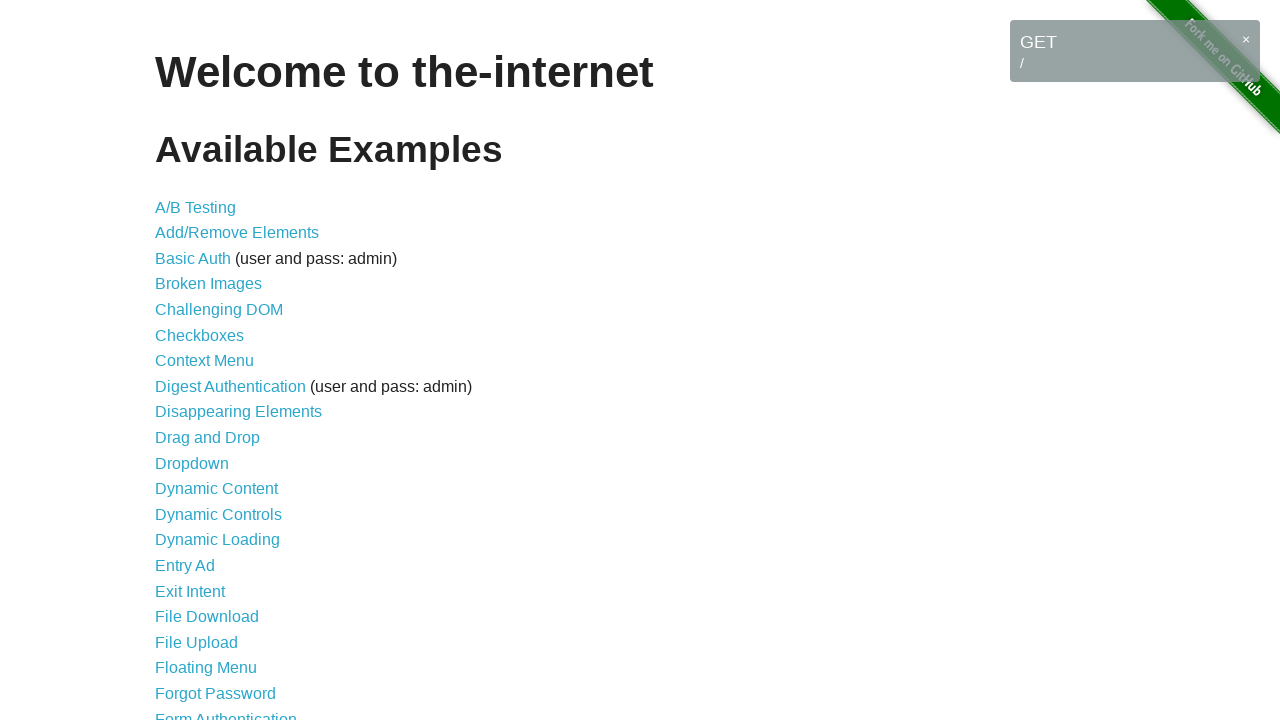